Solves a mathematical captcha by reading a value, calculating a function, filling the answer, and selecting robot-related checkboxes before submitting

Starting URL: https://suninjuly.github.io/math.html

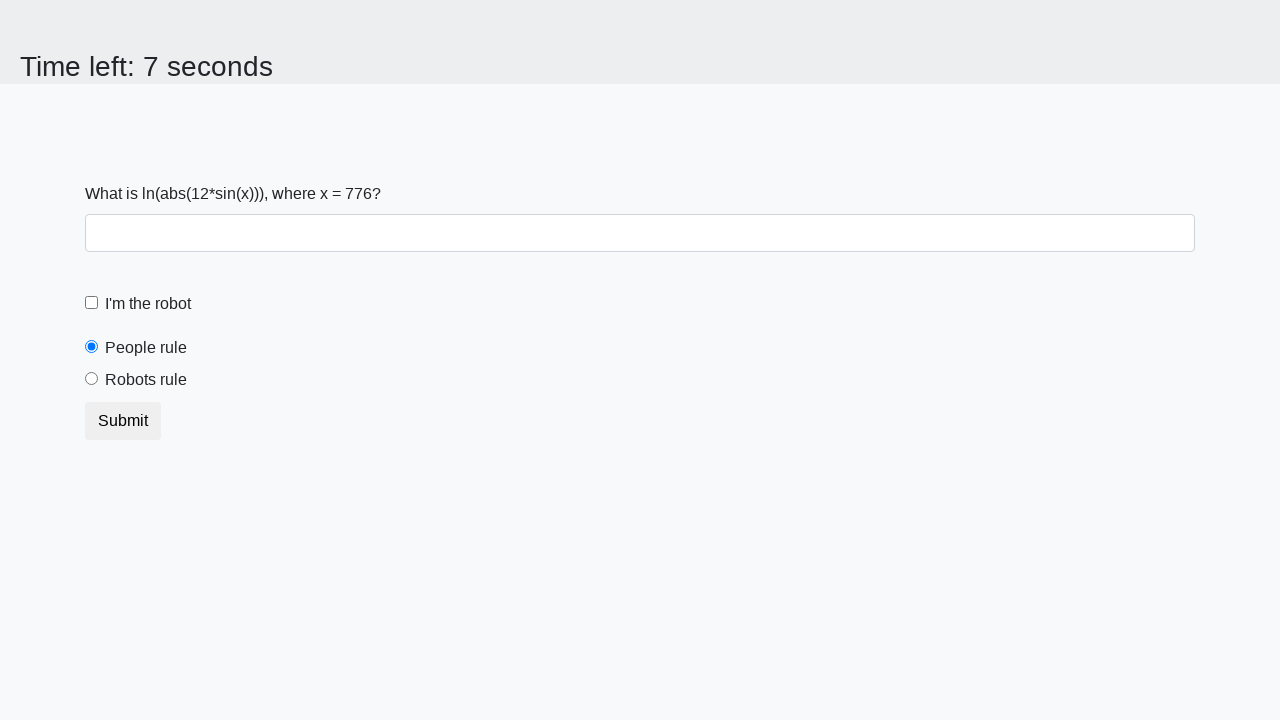

Located the input value element
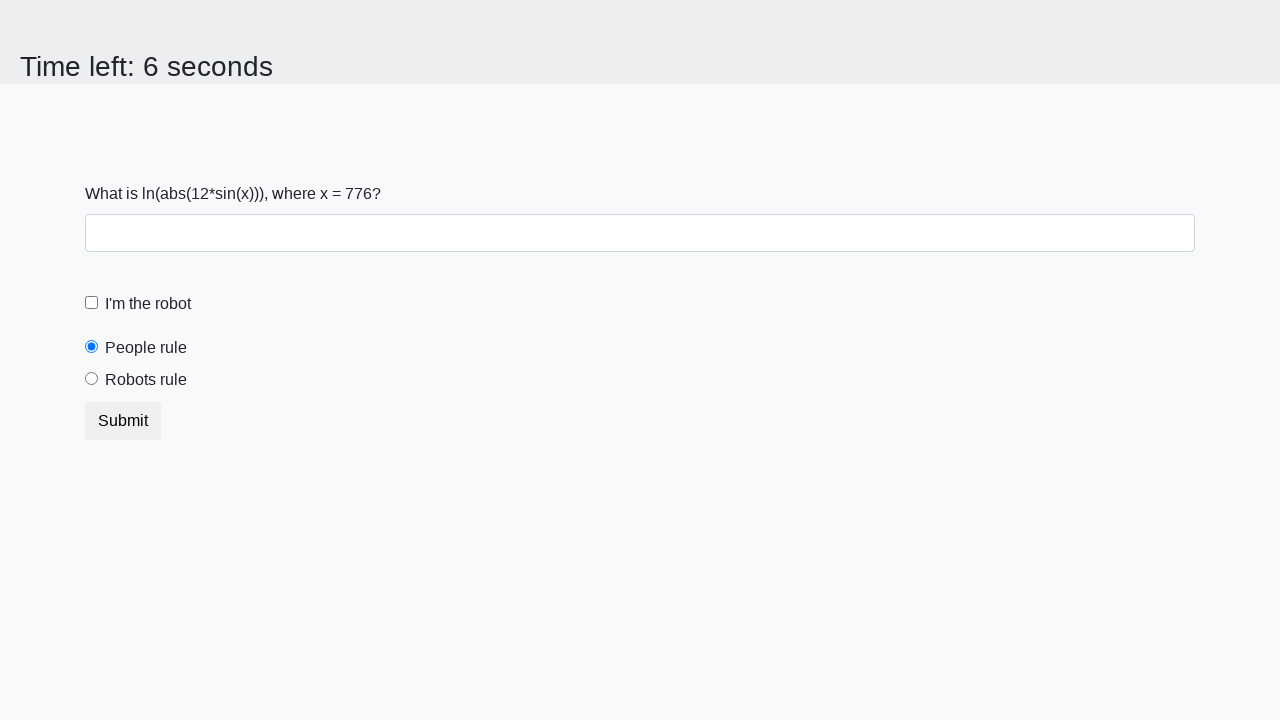

Read x value from page: 776
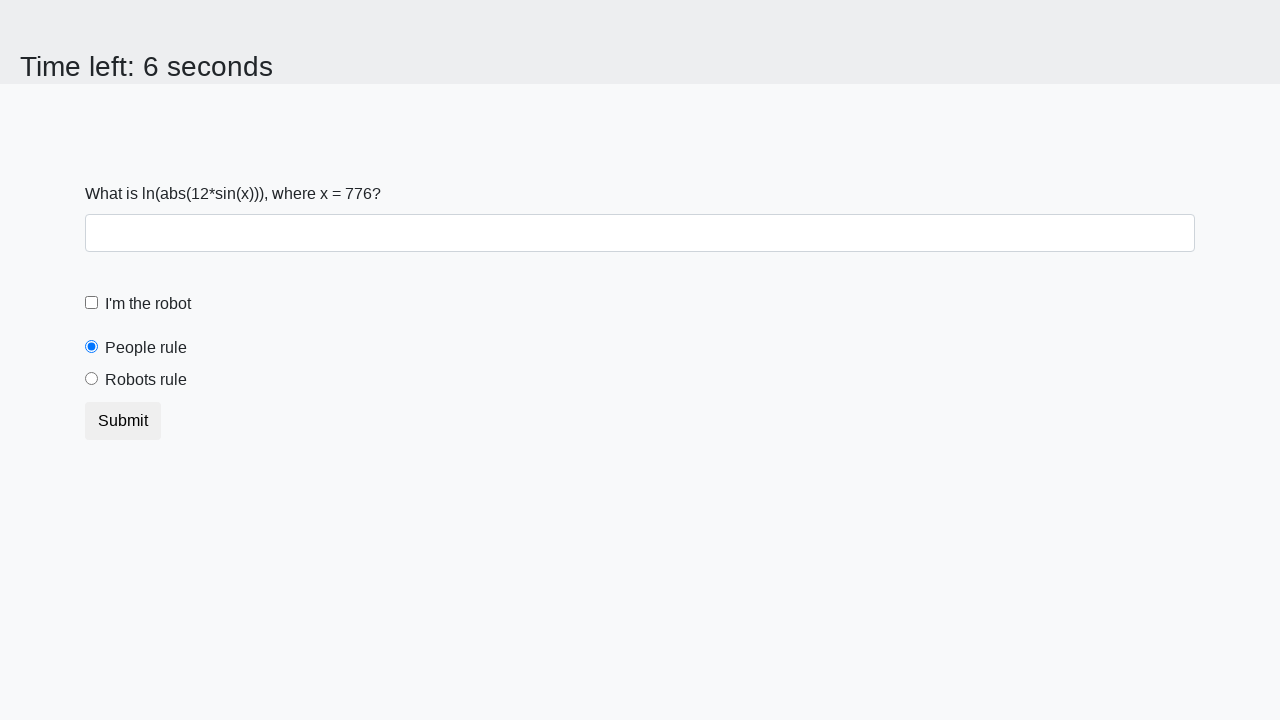

Calculated result: log(abs(12*sin(776))) = -1.1415081285706221
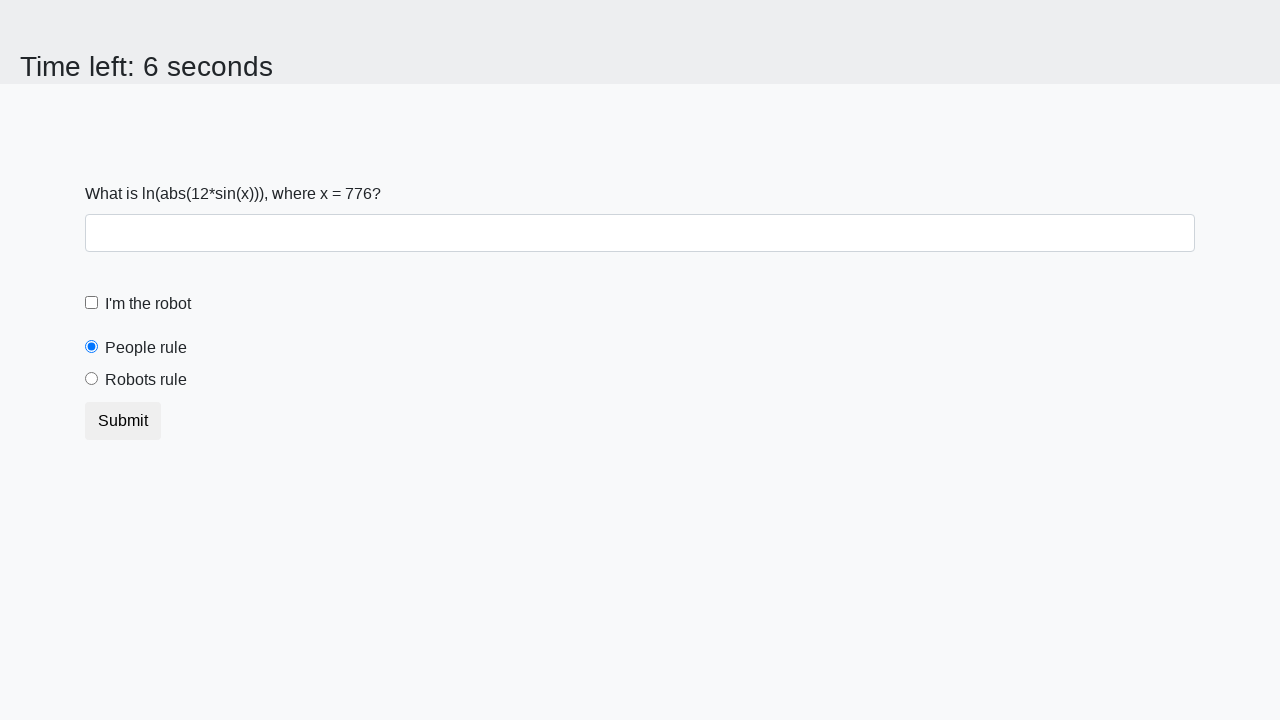

Filled answer field with calculated value: -1.1415081285706221 on #answer
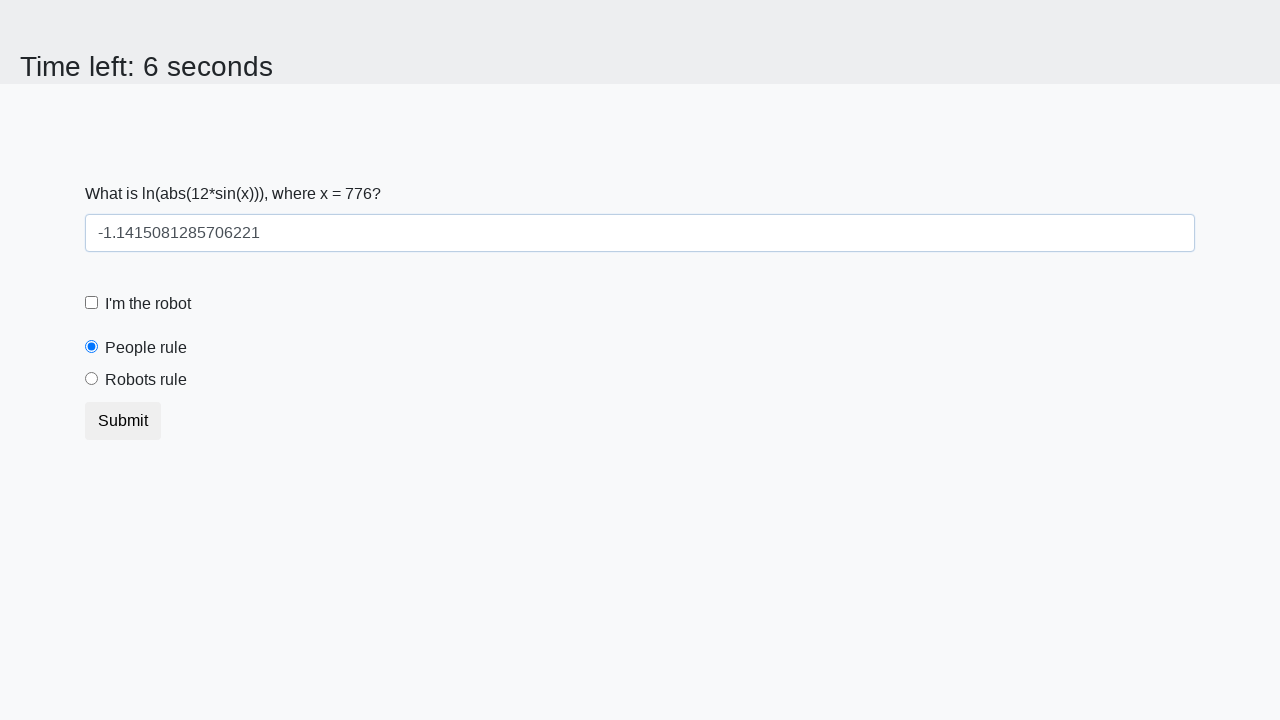

Clicked the 'I'm the robot' checkbox at (92, 303) on #robotCheckbox
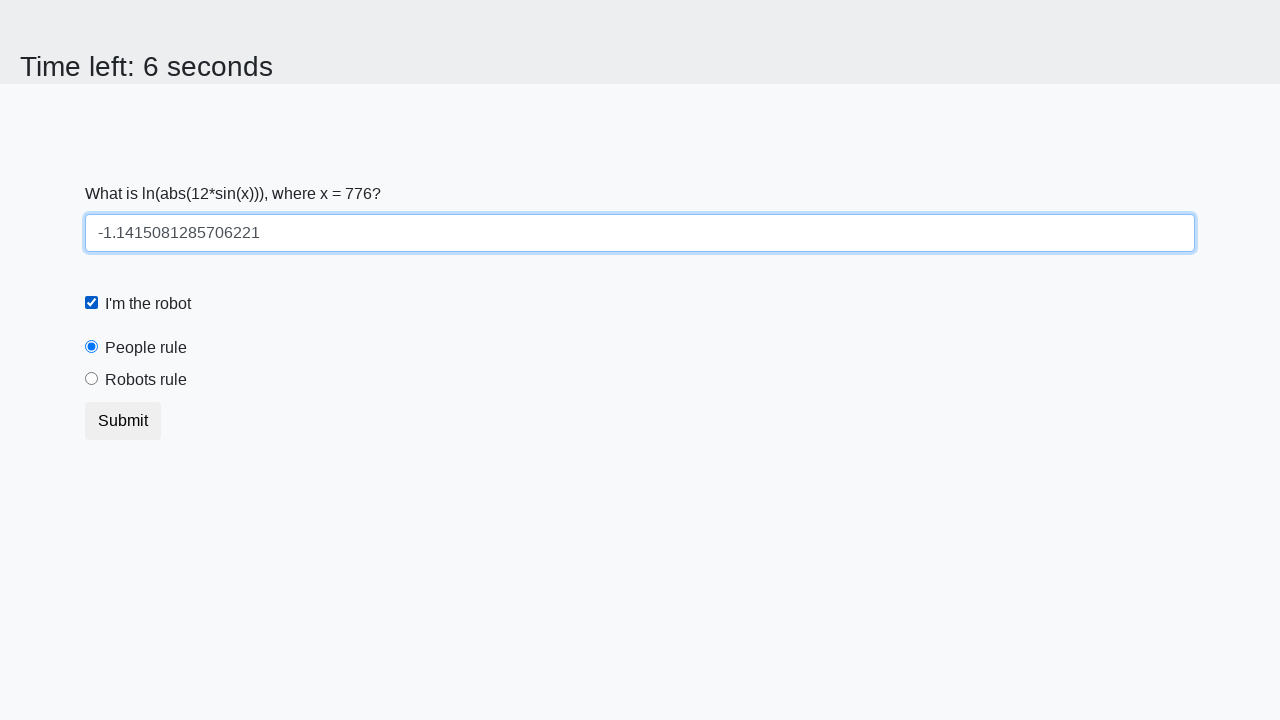

Selected the 'Robots rule!' radio button at (92, 379) on #robotsRule
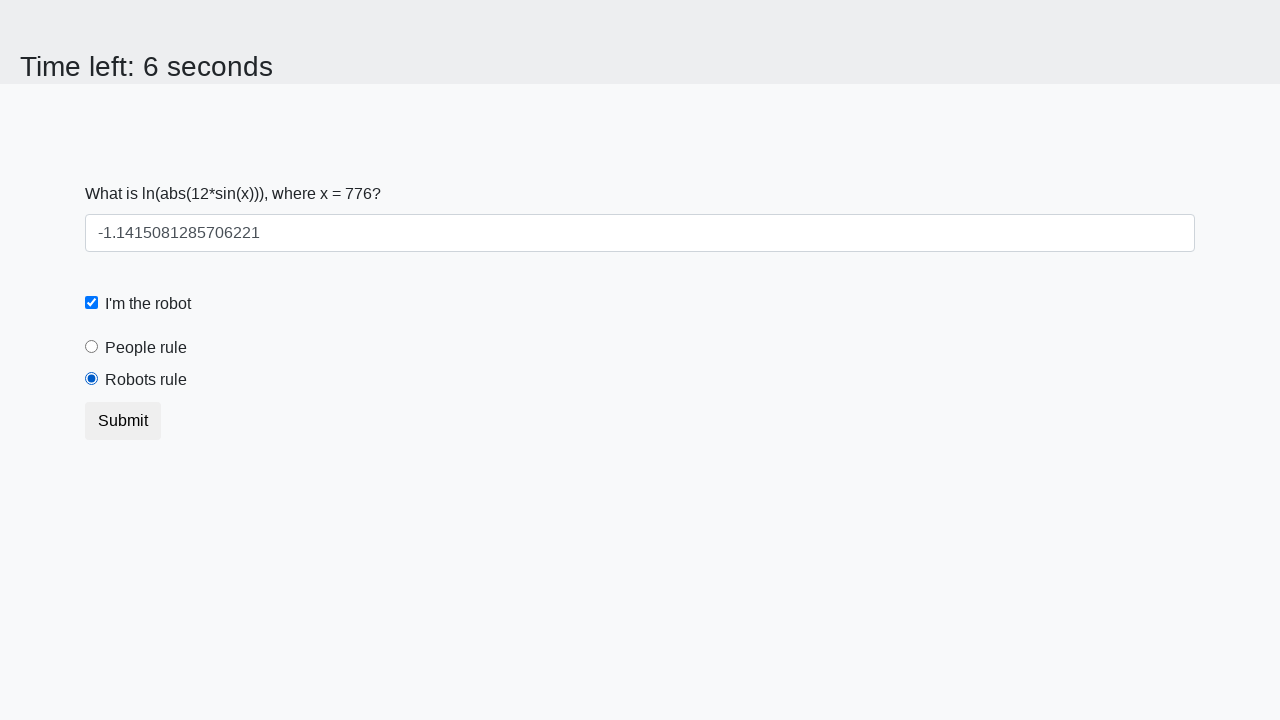

Clicked the submit button at (123, 421) on button.btn
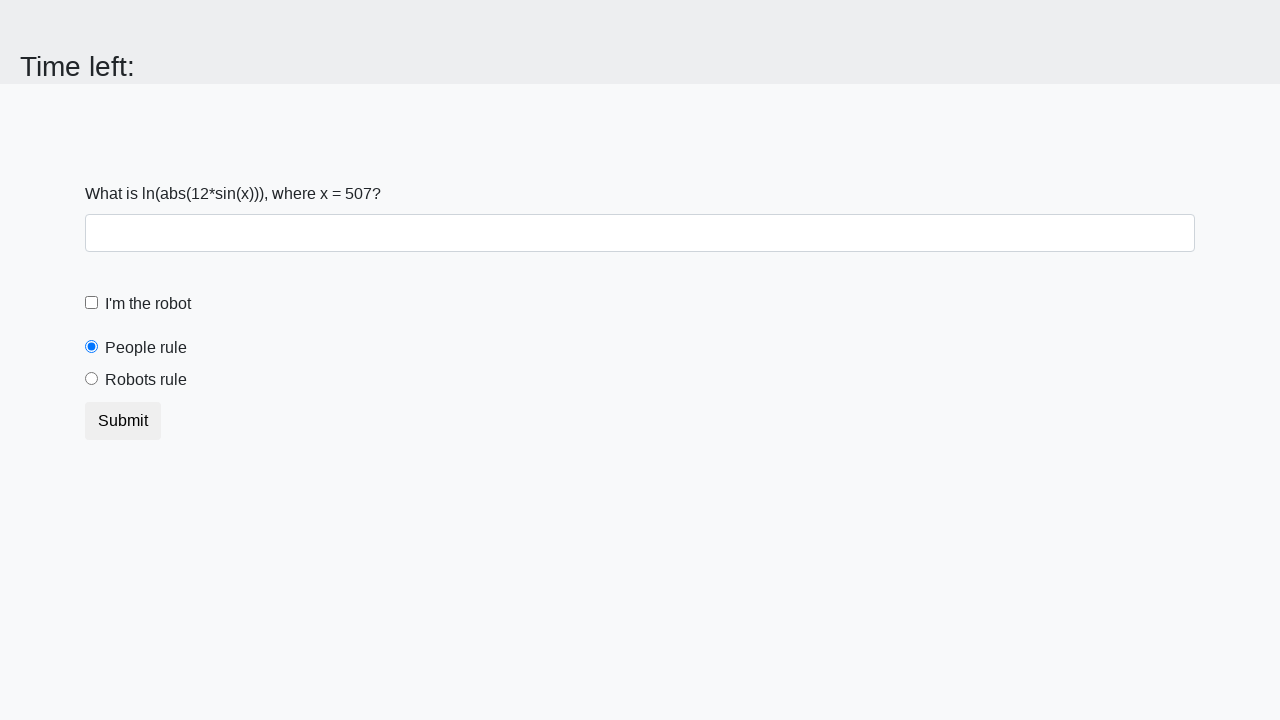

Waited 2 seconds for result to display
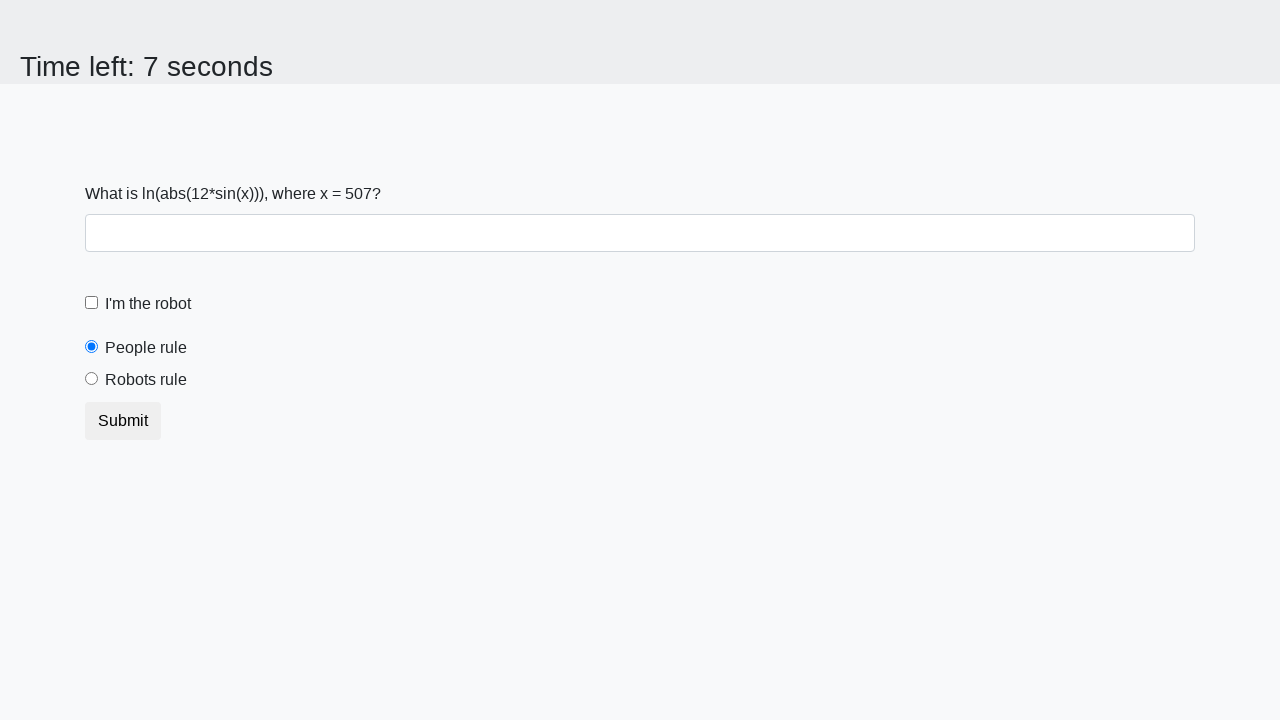

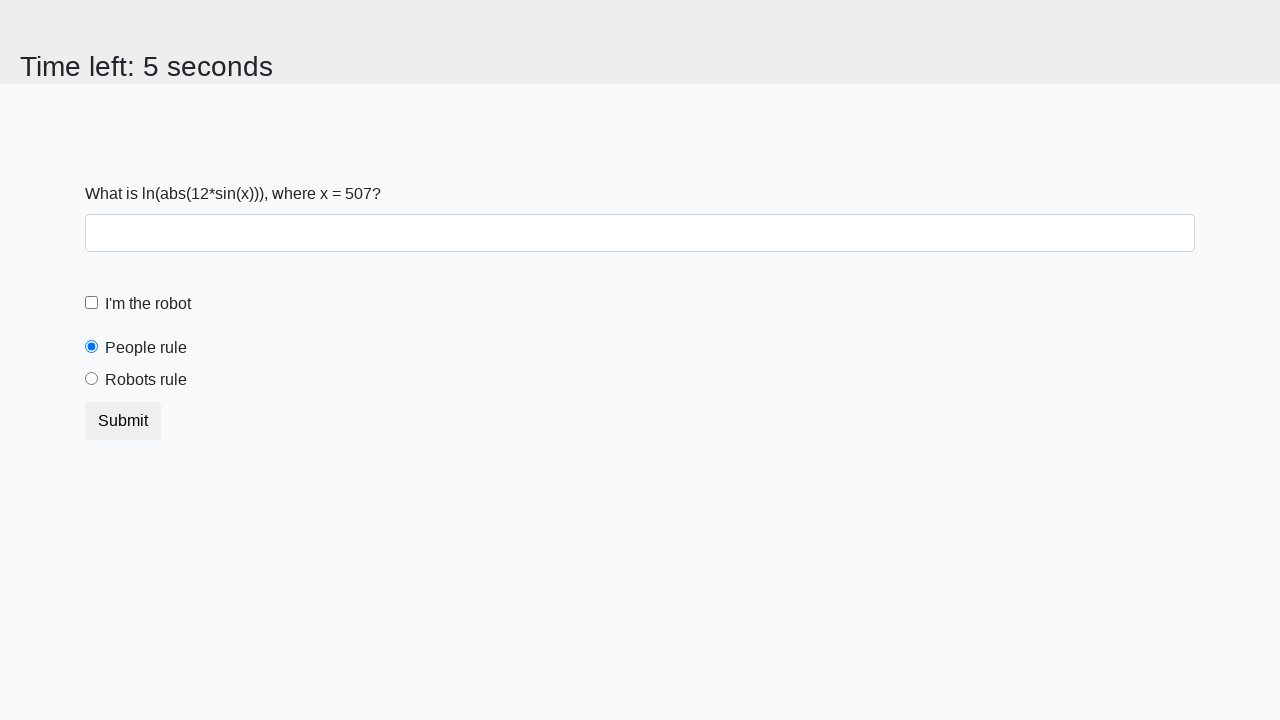